Tests numeric input field behavior by entering a number and using arrow keys to increment and decrement the value

Starting URL: https://the-internet.herokuapp.com/inputs

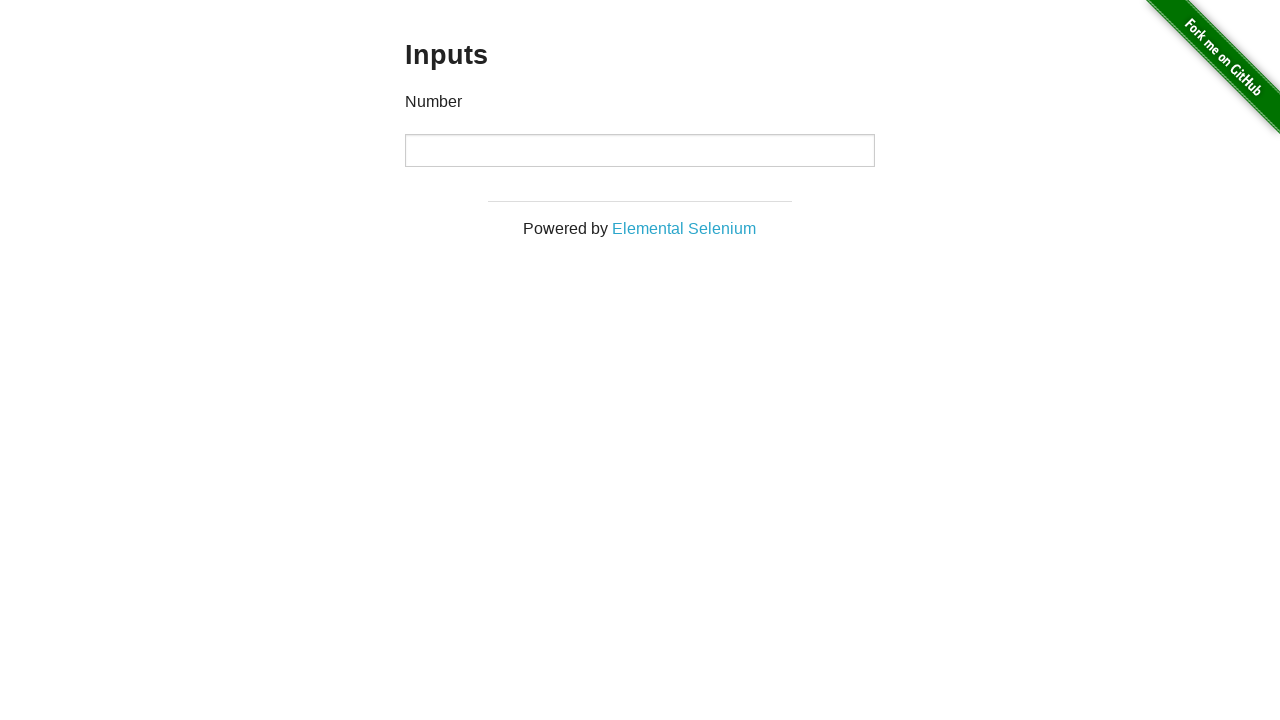

Located numeric input field and entered value '10' on input >> nth=0
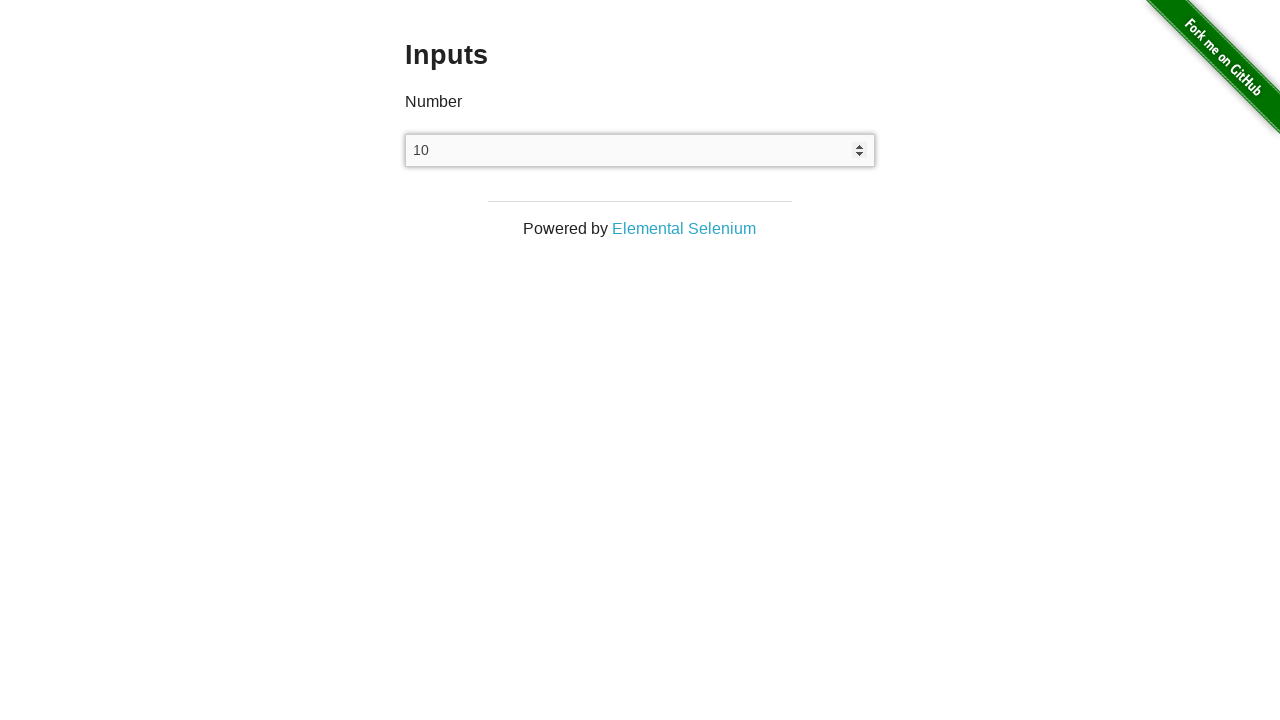

Pressed ArrowUp to increment value from 10 to 11 on input >> nth=0
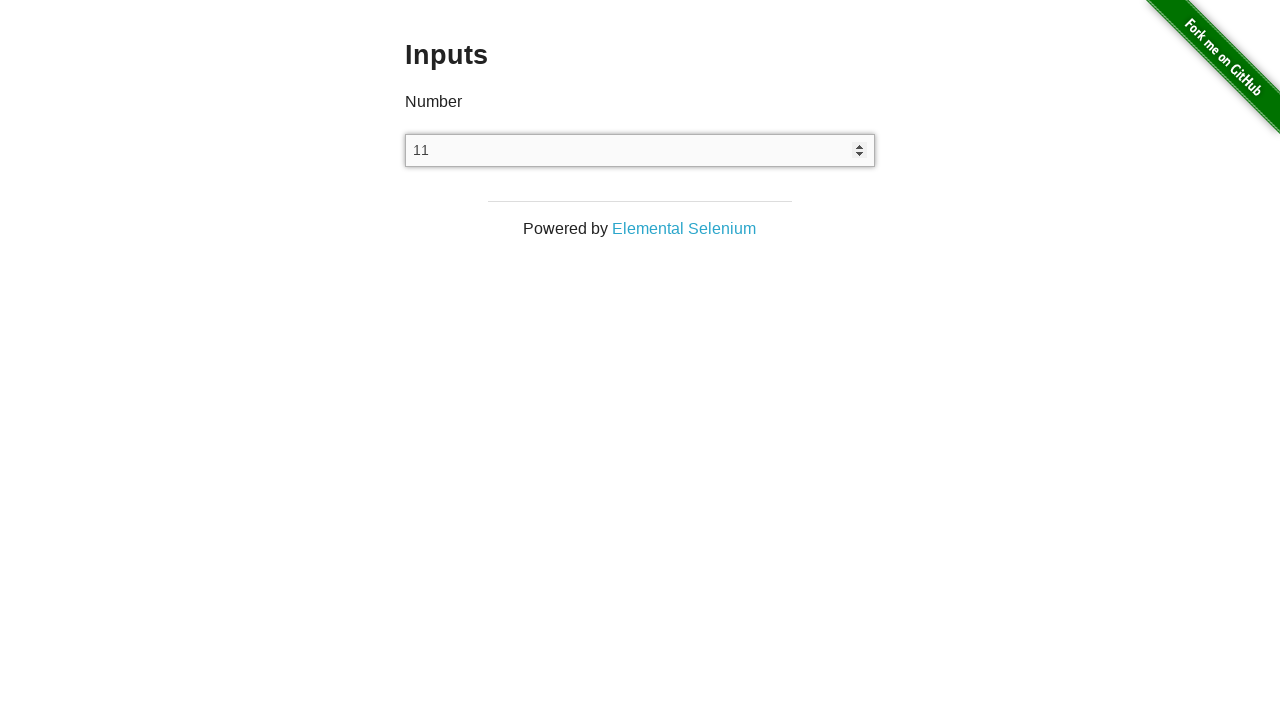

Pressed ArrowDown to decrement value from 11 to 10 on input >> nth=0
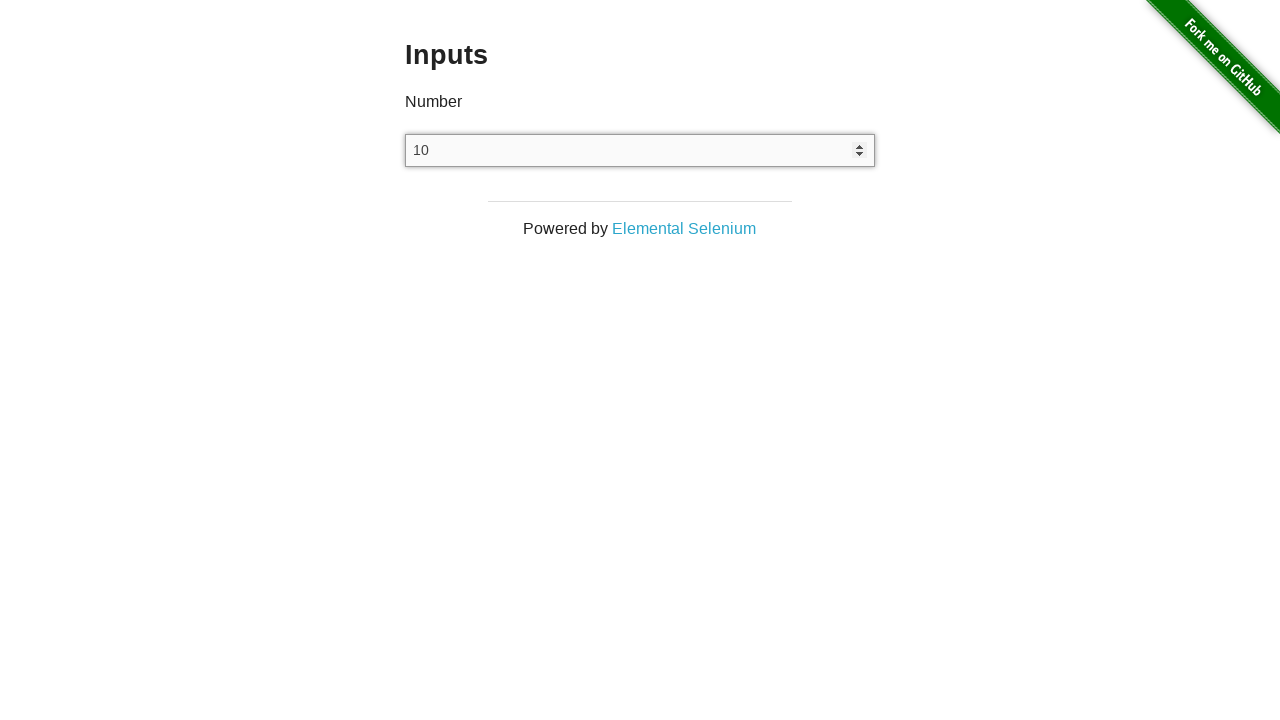

Pressed ArrowDown to decrement value from 10 to 9 on input >> nth=0
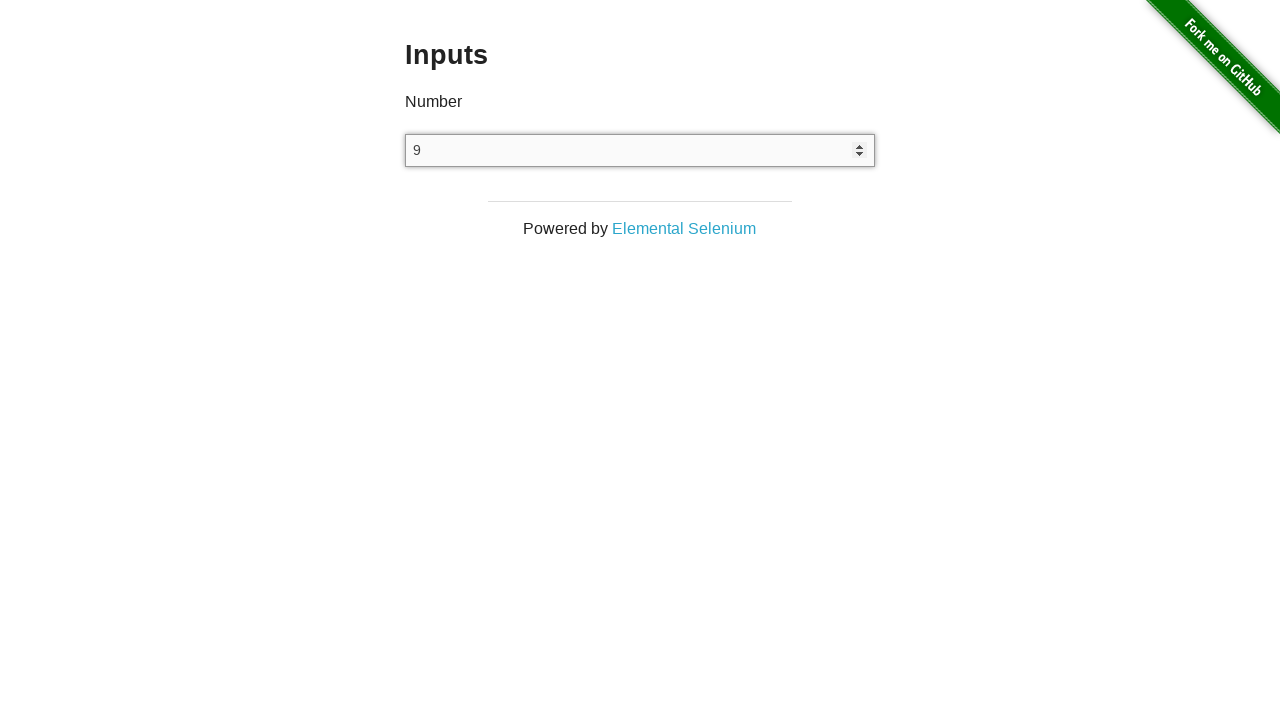

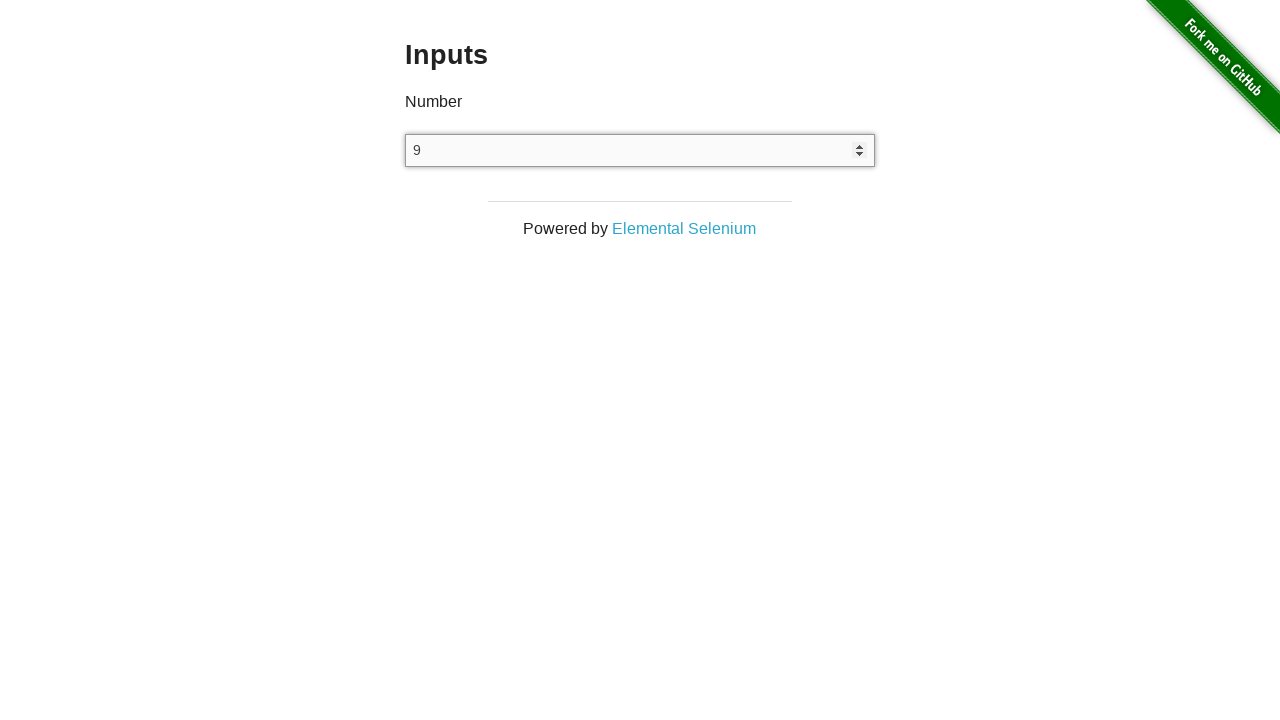